Tests handling a JavaScript confirmation alert by clicking a button to trigger the confirm dialog and accepting it

Starting URL: https://the-internet.herokuapp.com/javascript_alerts

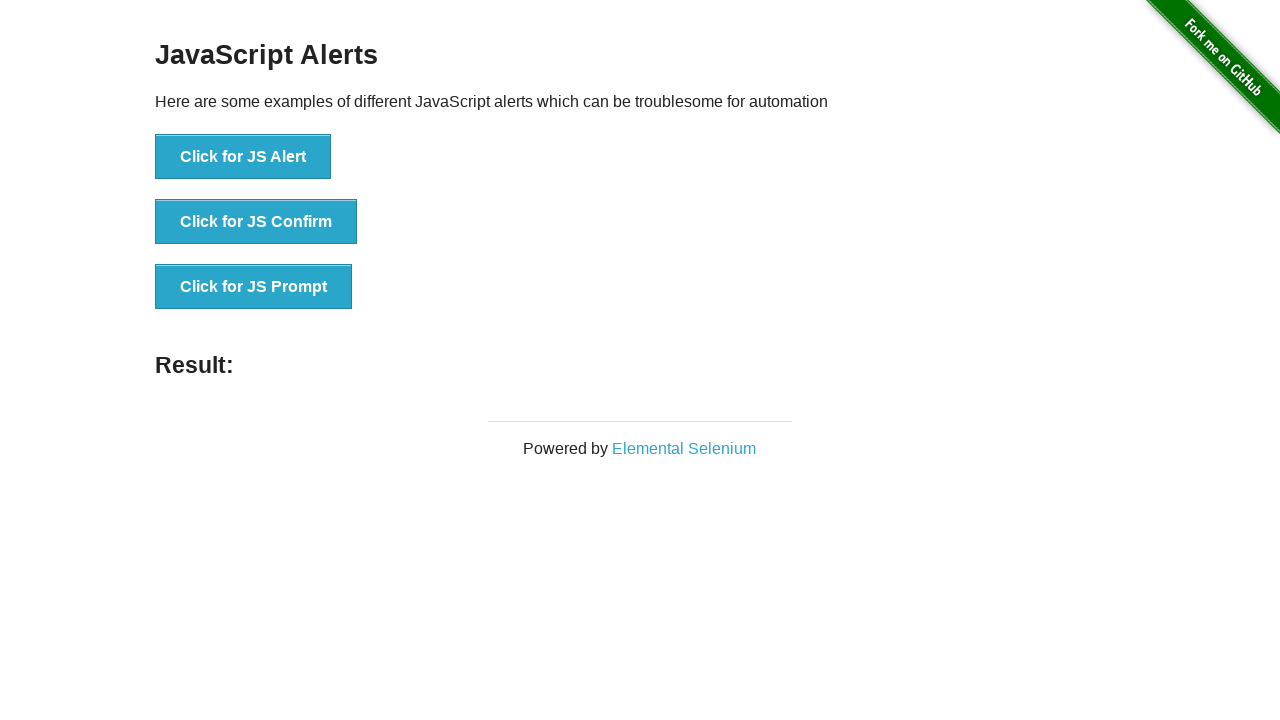

Set up dialog handler to accept confirmation alerts
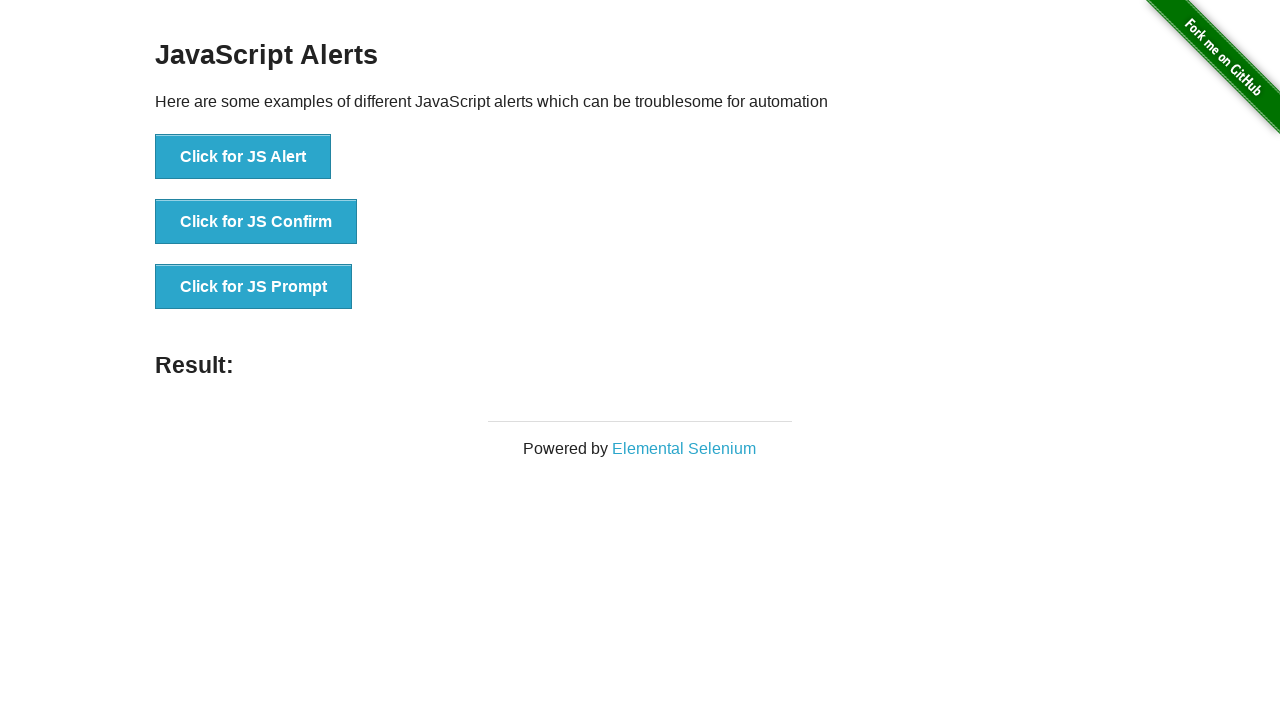

Clicked 'Click for JS Confirm' button to trigger confirmation dialog at (256, 222) on xpath=//button[text()='Click for JS Confirm']
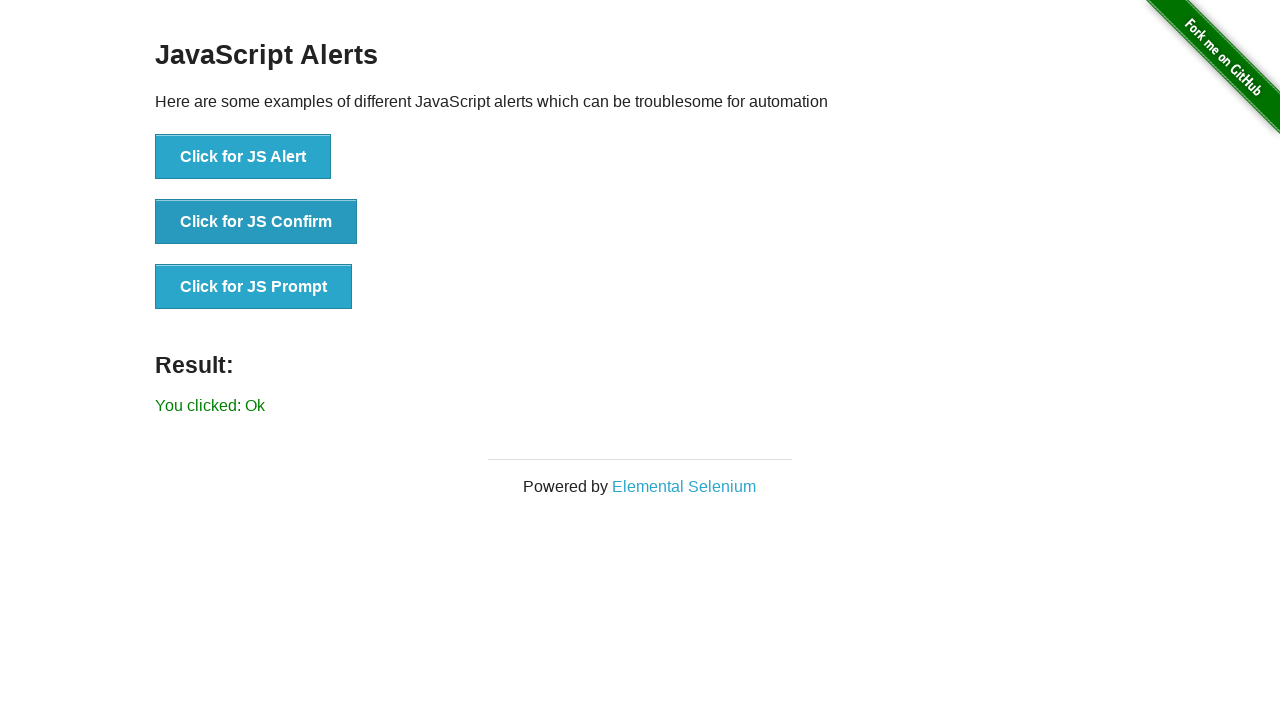

Confirmation dialog accepted and result element loaded
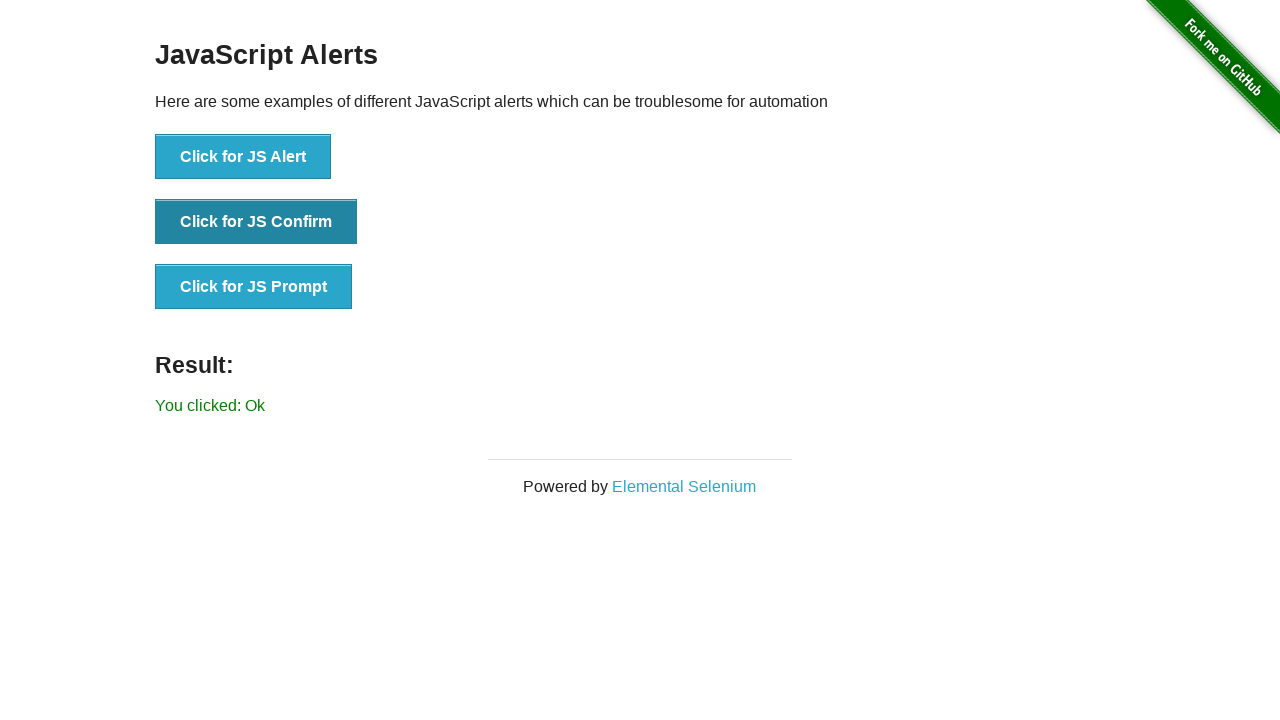

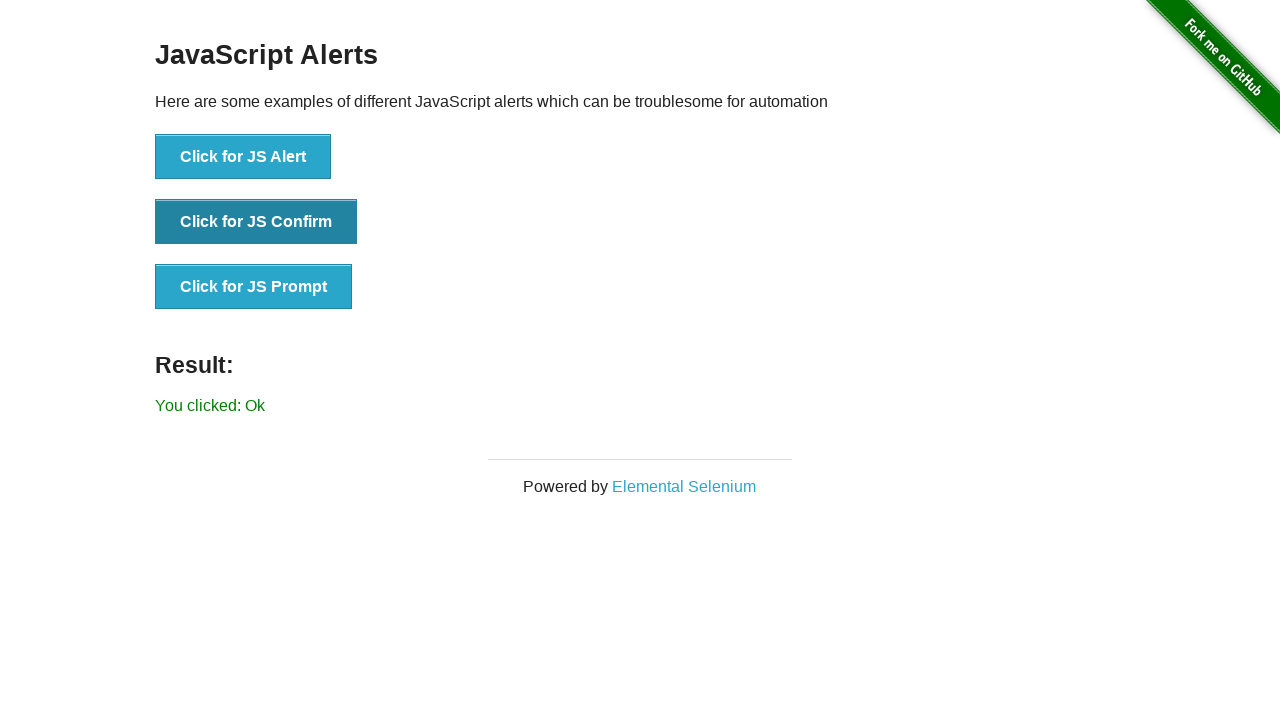